Solves a math problem by reading two numbers from the page, calculating their sum, and selecting the result from a dropdown menu

Starting URL: https://suninjuly.github.io/selects1.html

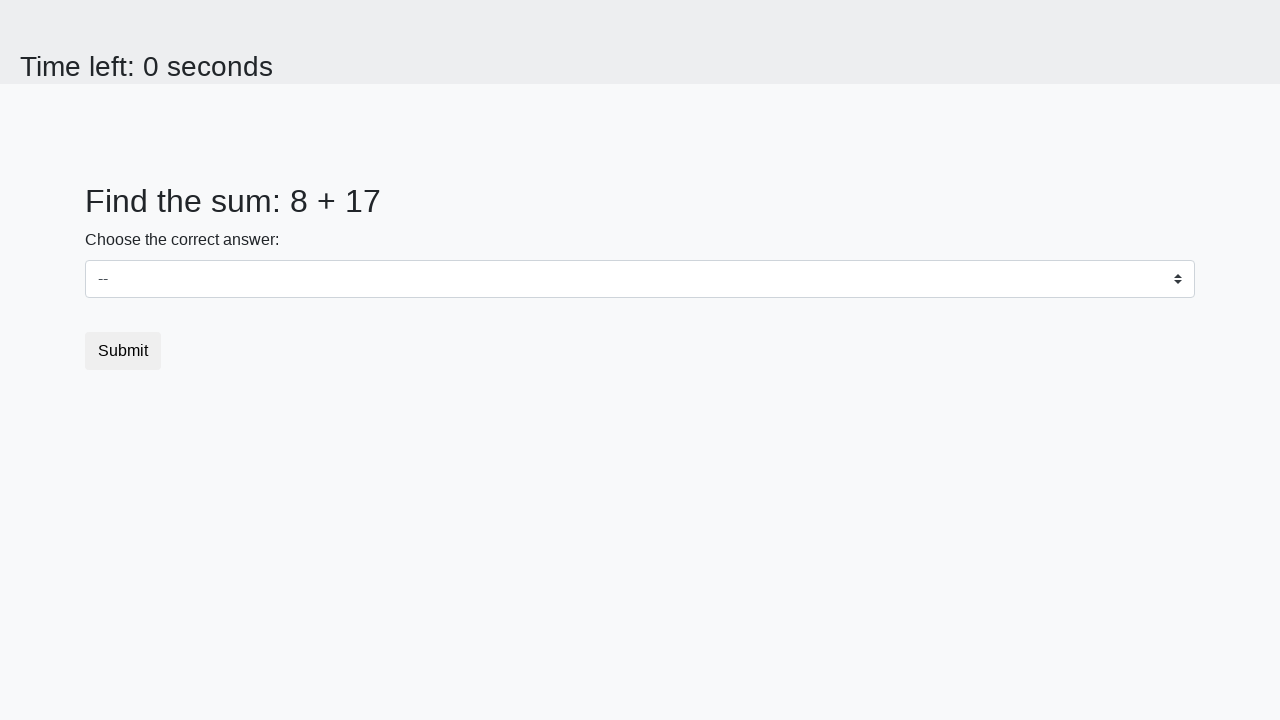

Read first number from #num1 element
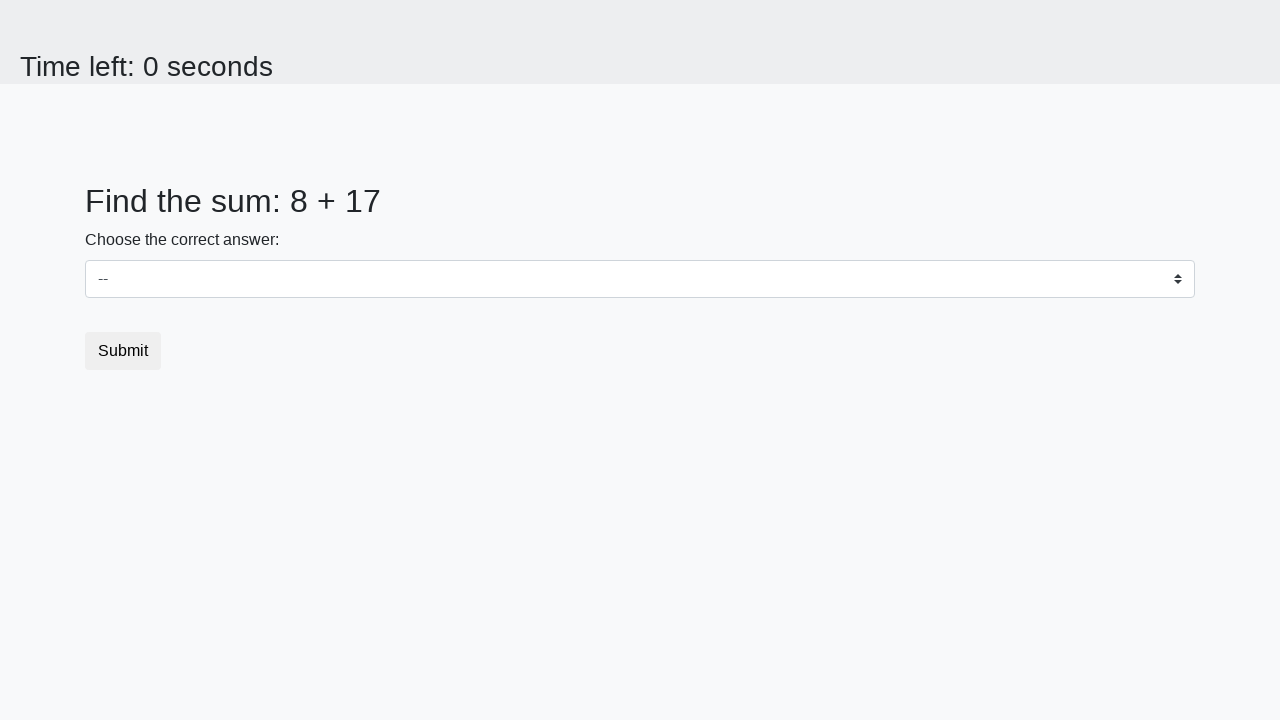

Read second number from #num2 element
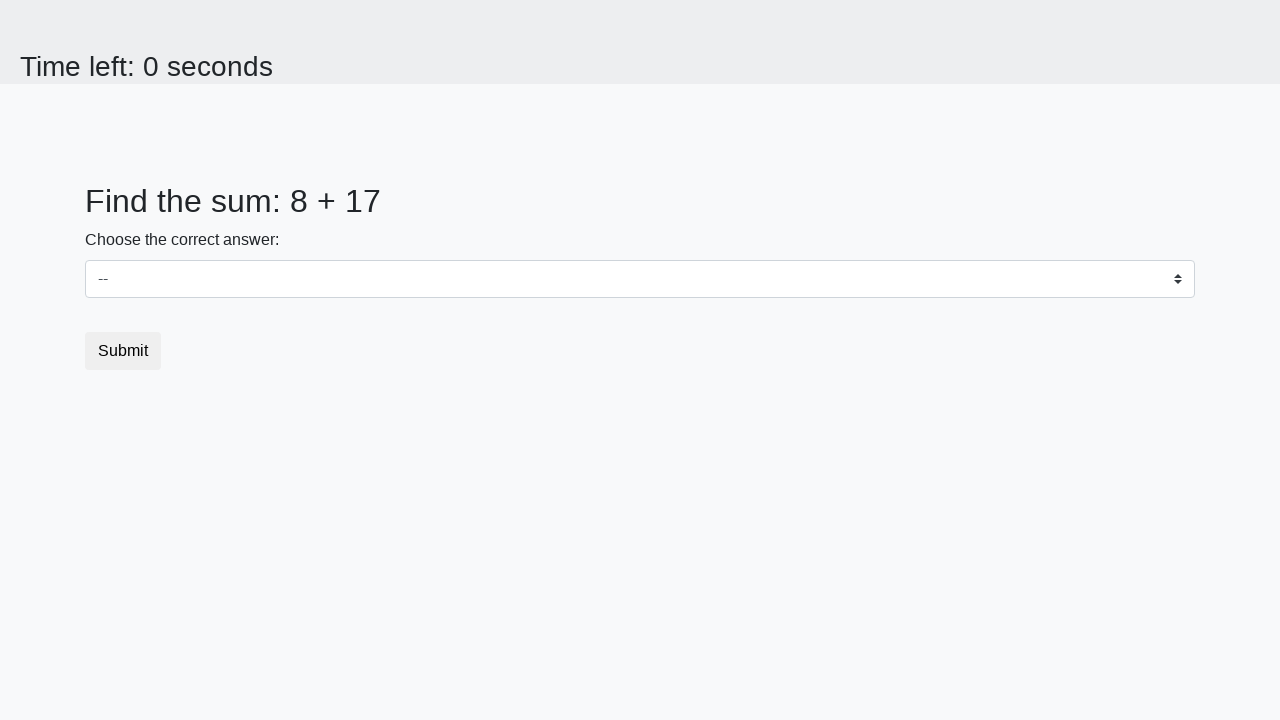

Calculated sum: 8 + 17 = 25
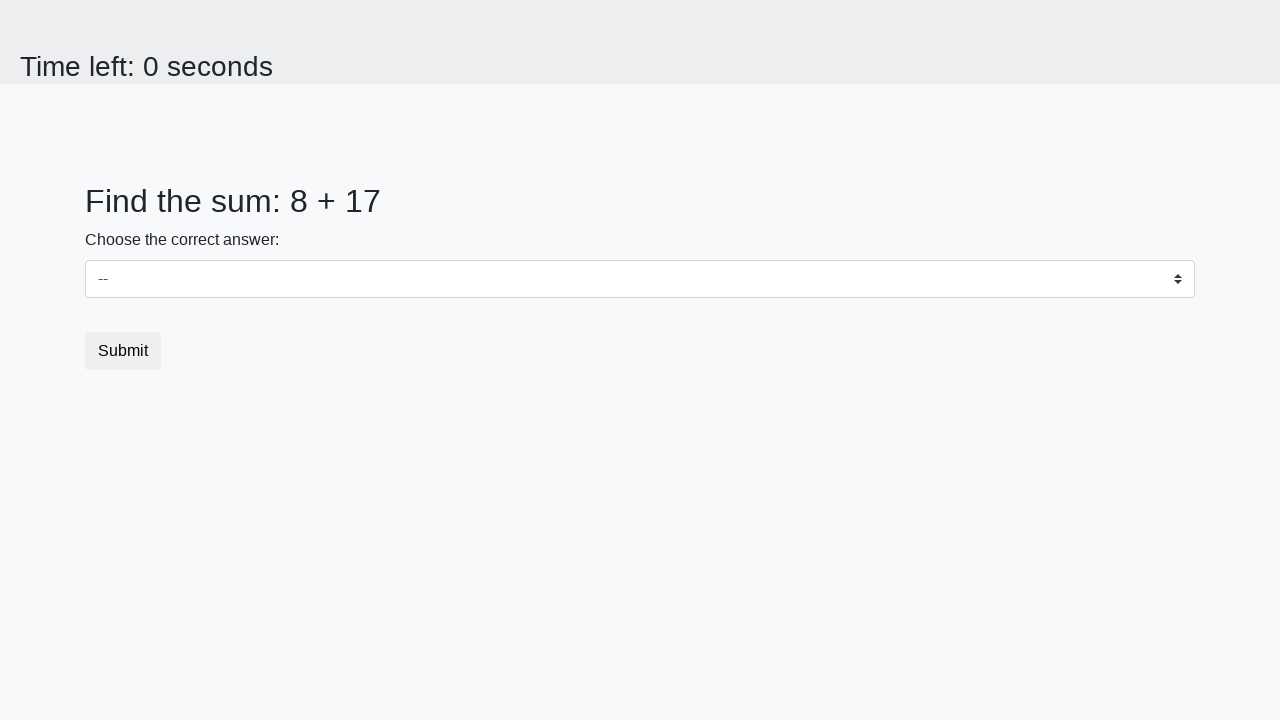

Selected value 25 from dropdown #dropdown on #dropdown
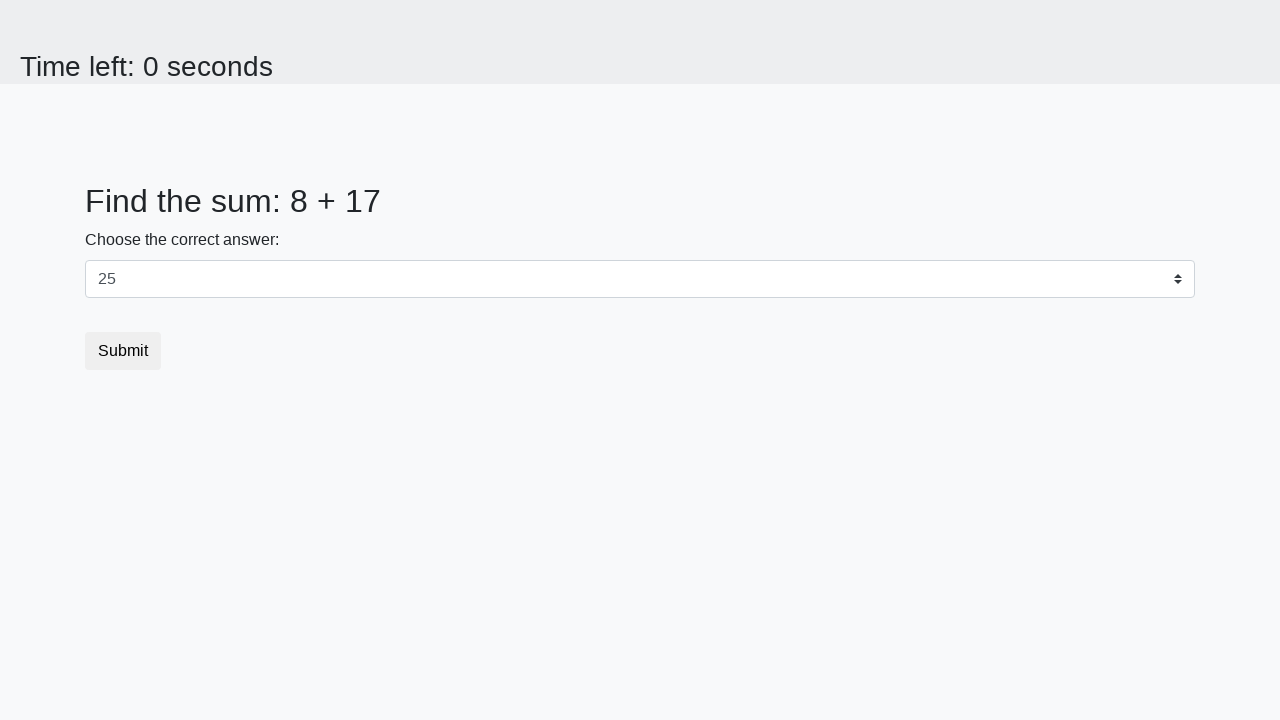

Clicked submit button to submit form at (123, 351) on .btn.btn-default
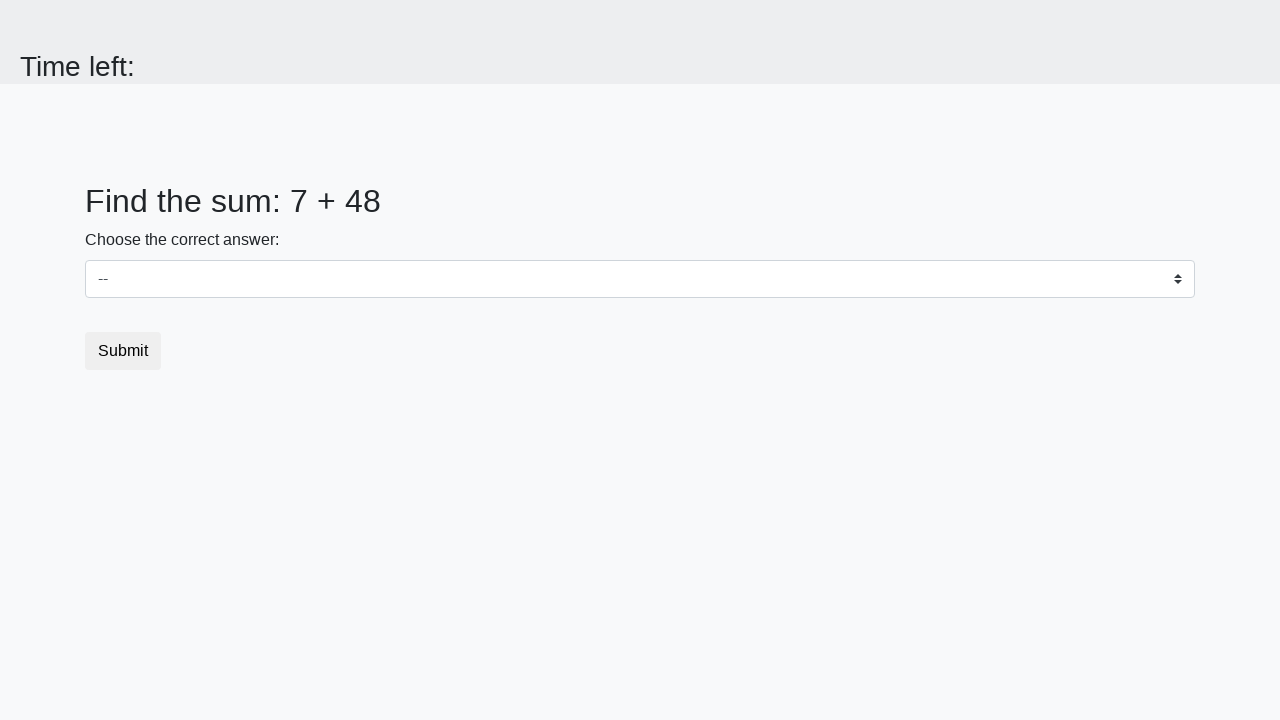

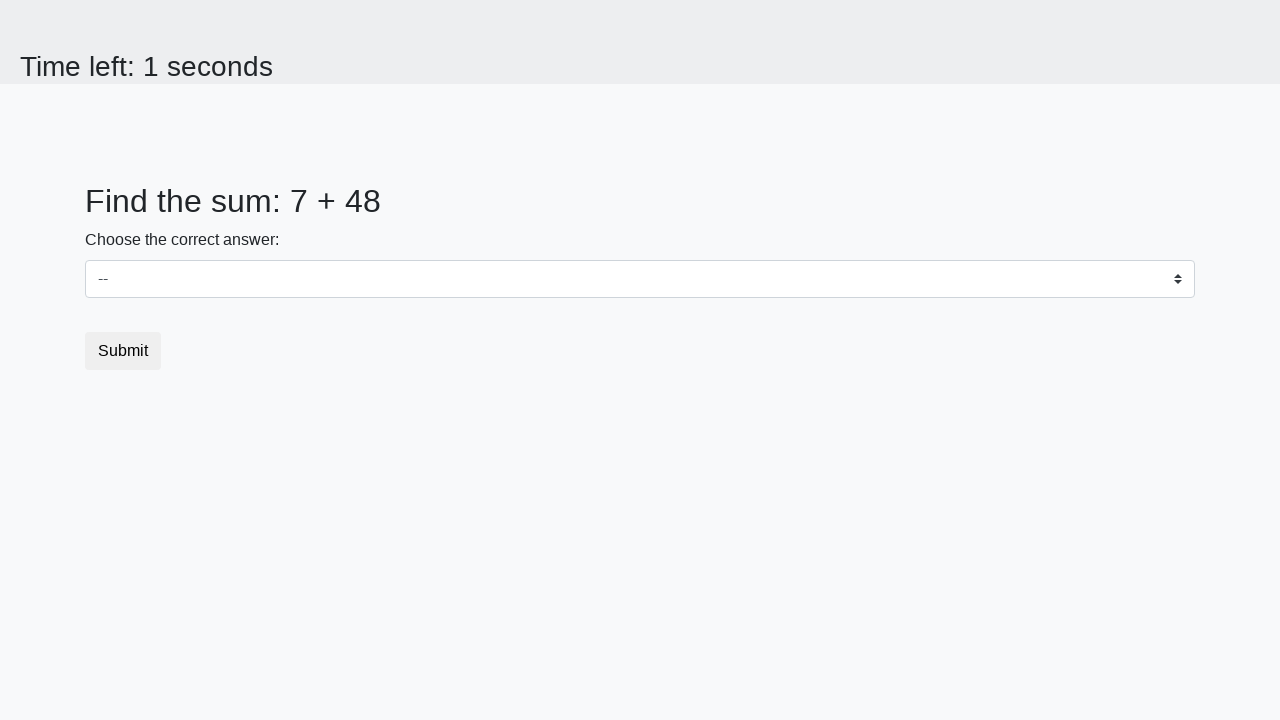